Verifies that the authorization page displays the correct title

Starting URL: https://login2.nextbasecrm.com

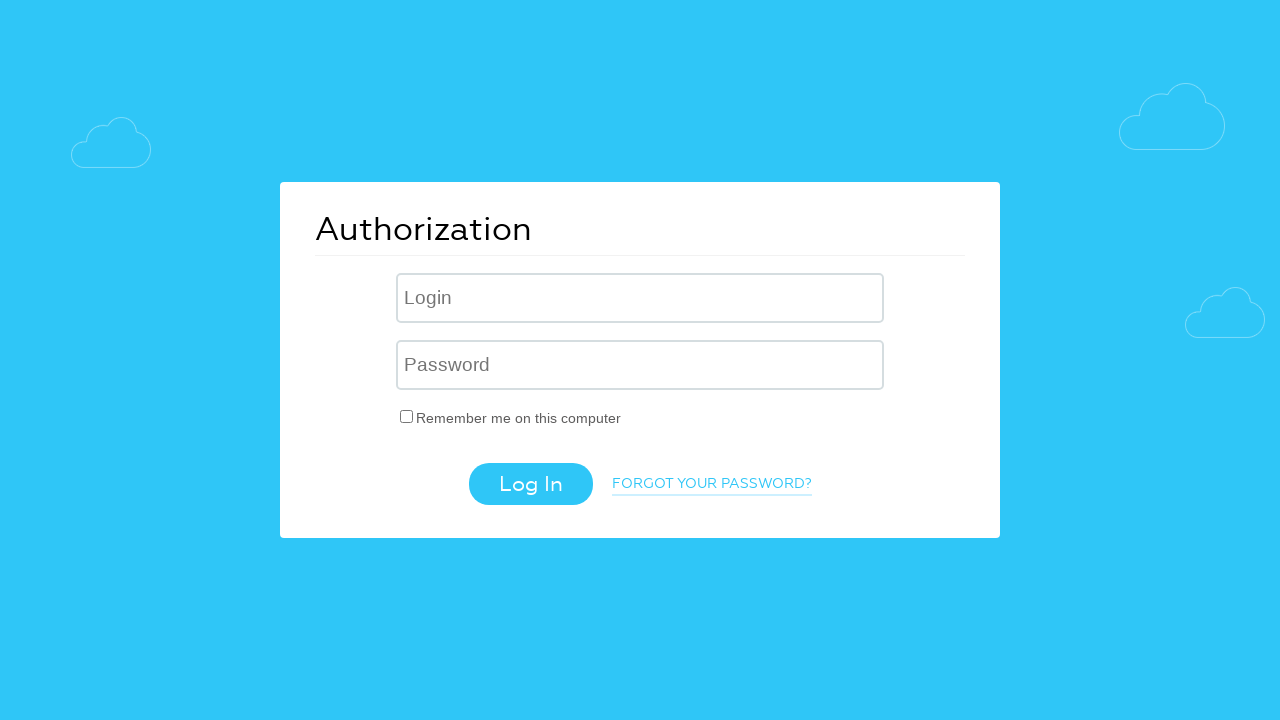

Waited for Authorization title to appear on the page
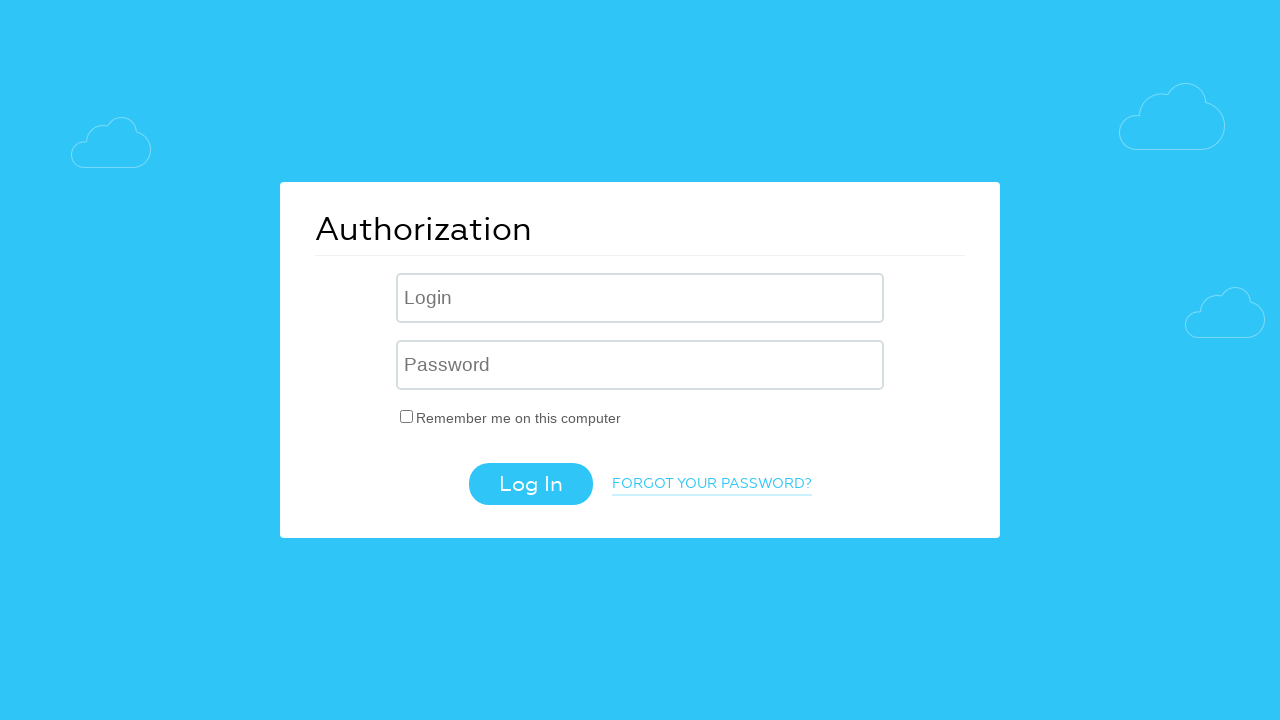

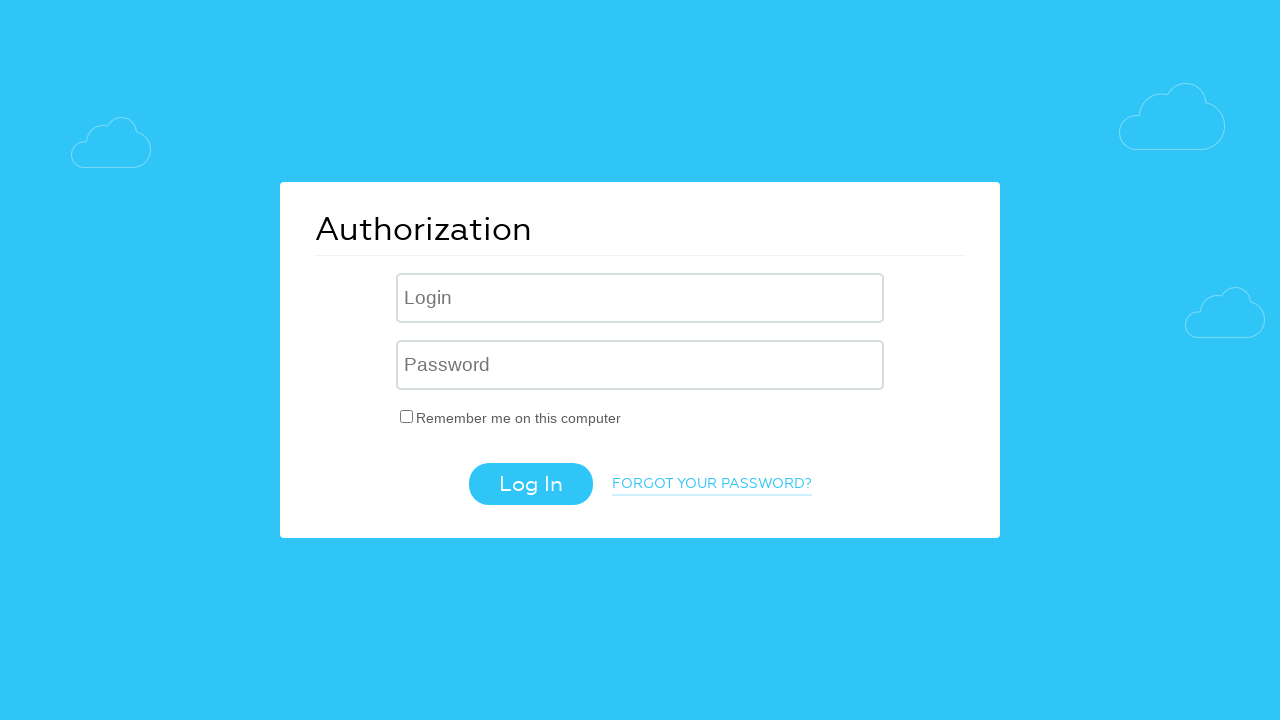